Tests browser back button navigation between filter views

Starting URL: https://demo.playwright.dev/todomvc

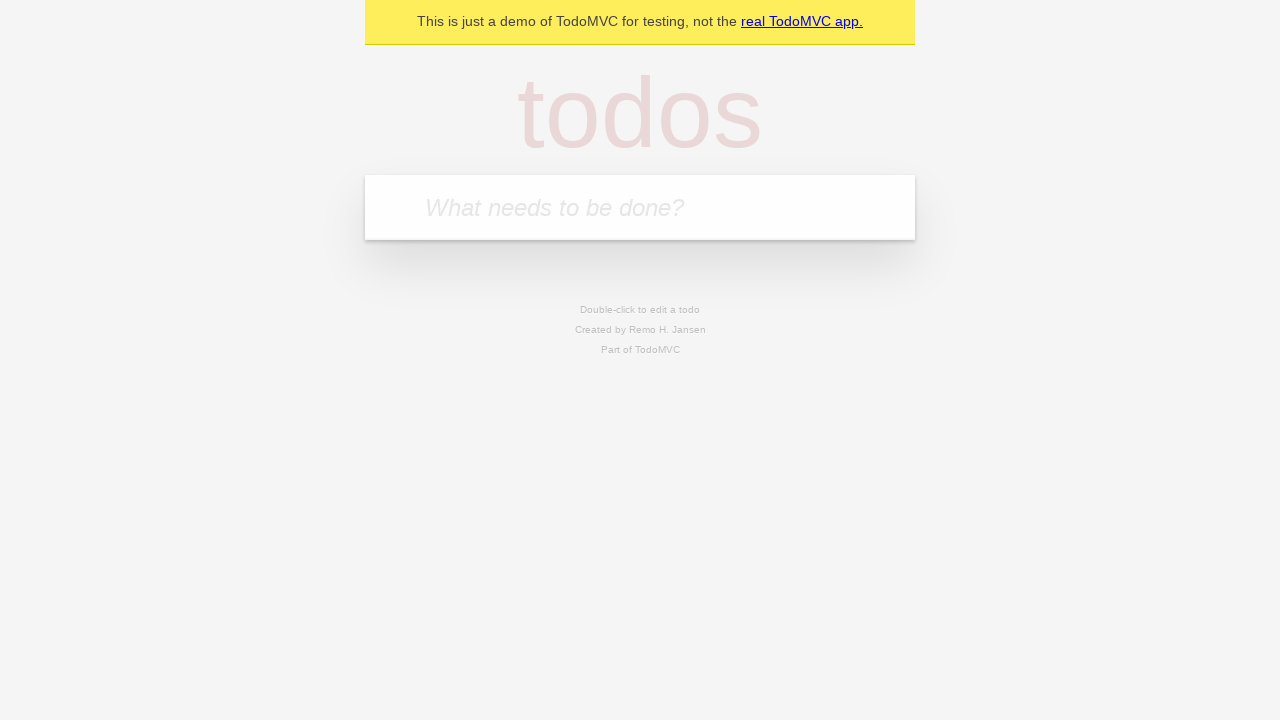

Filled todo input with 'buy some cheese' on internal:attr=[placeholder="What needs to be done?"i]
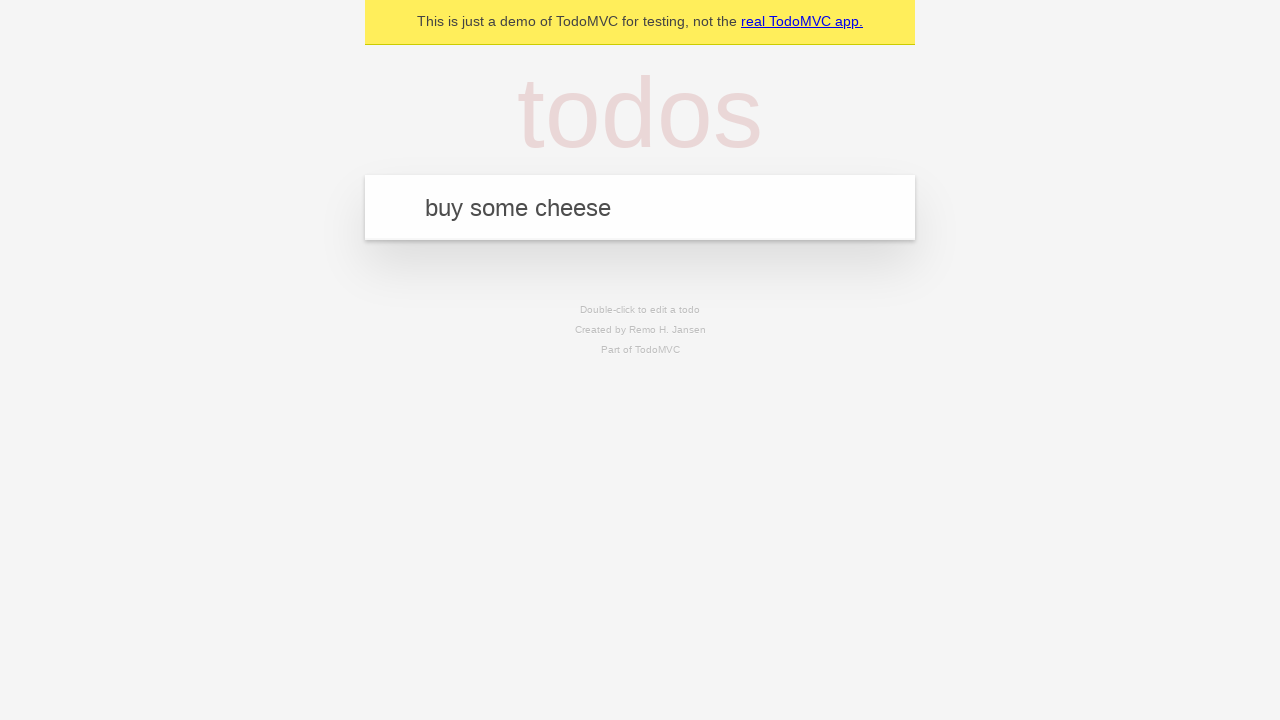

Pressed Enter to add first todo on internal:attr=[placeholder="What needs to be done?"i]
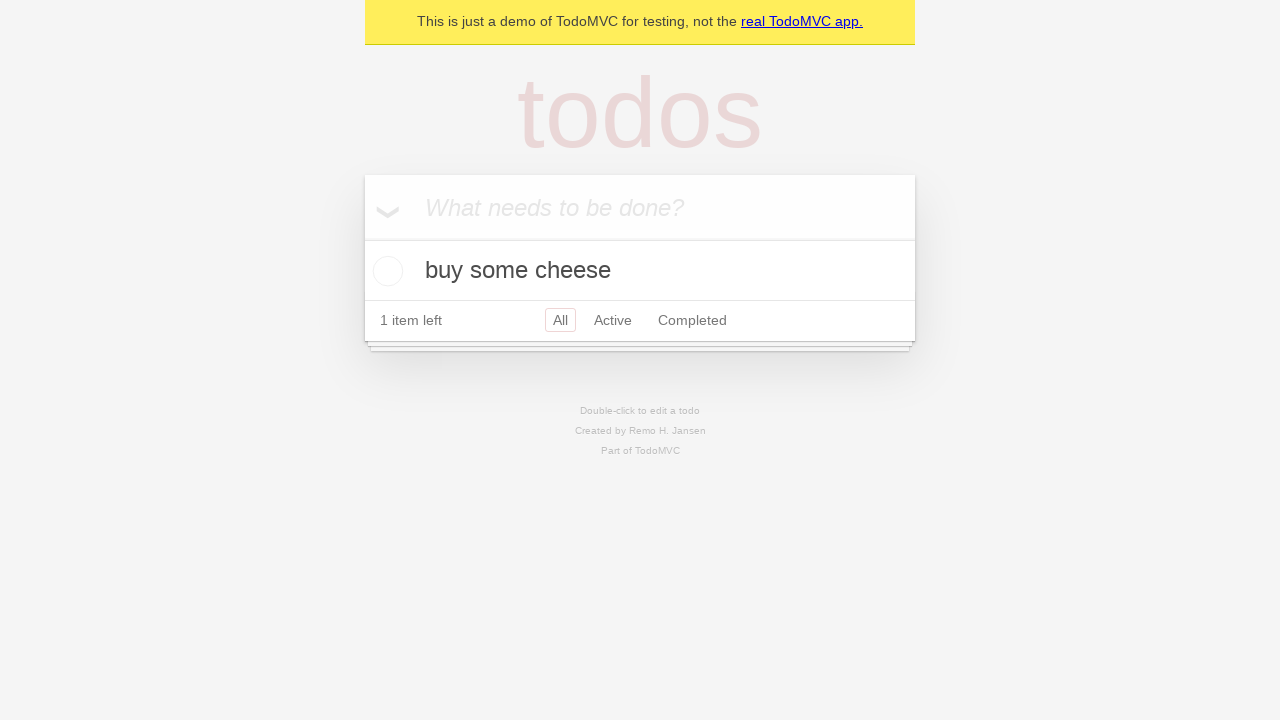

Filled todo input with 'feed the cat' on internal:attr=[placeholder="What needs to be done?"i]
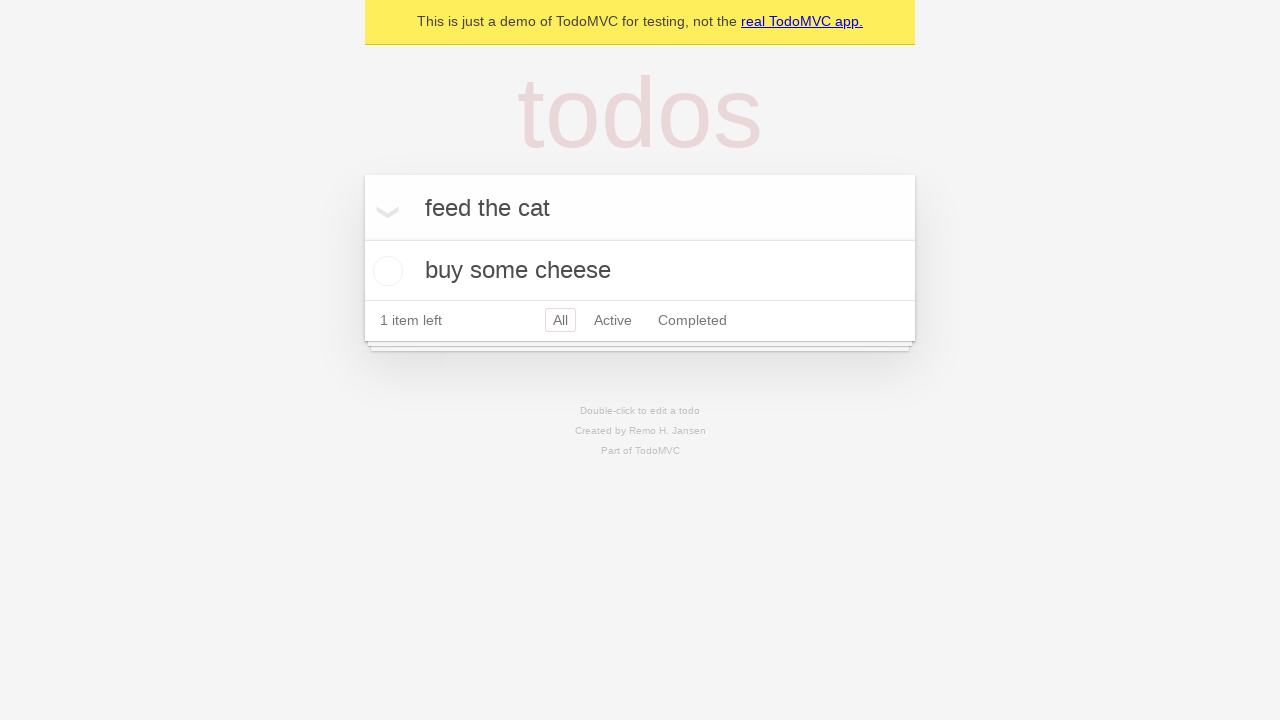

Pressed Enter to add second todo on internal:attr=[placeholder="What needs to be done?"i]
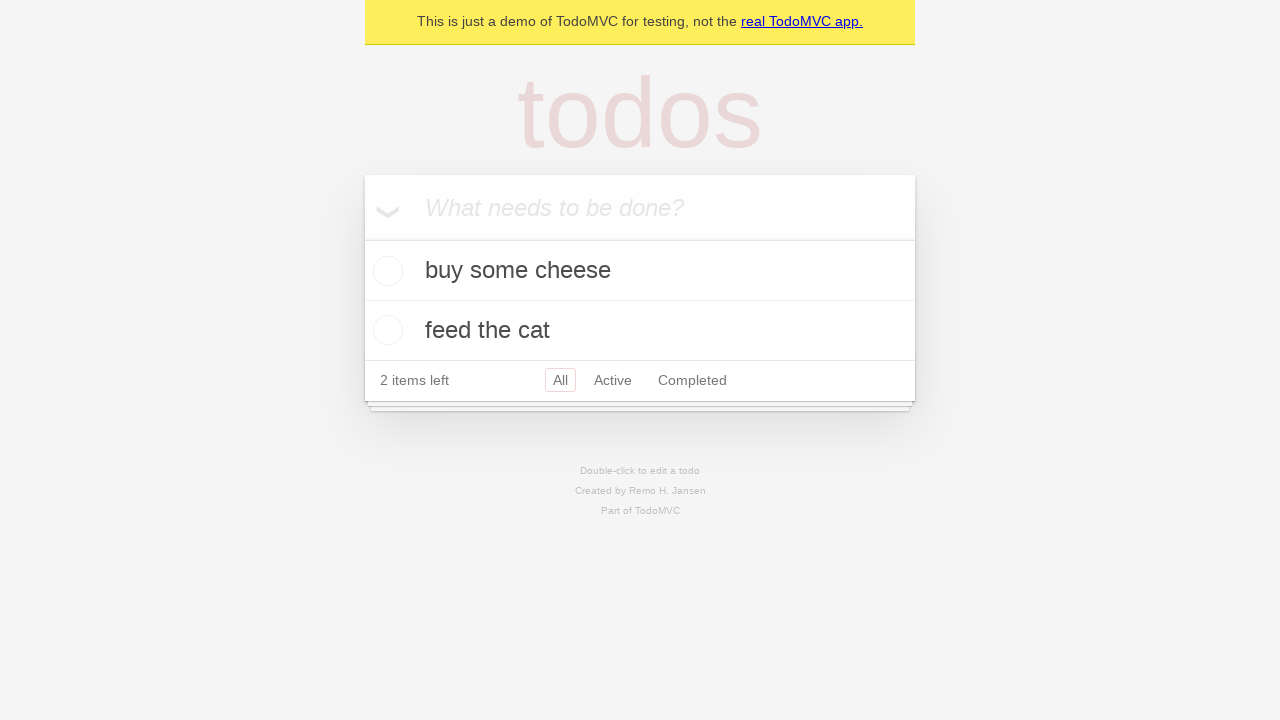

Filled todo input with 'book a doctors appointment' on internal:attr=[placeholder="What needs to be done?"i]
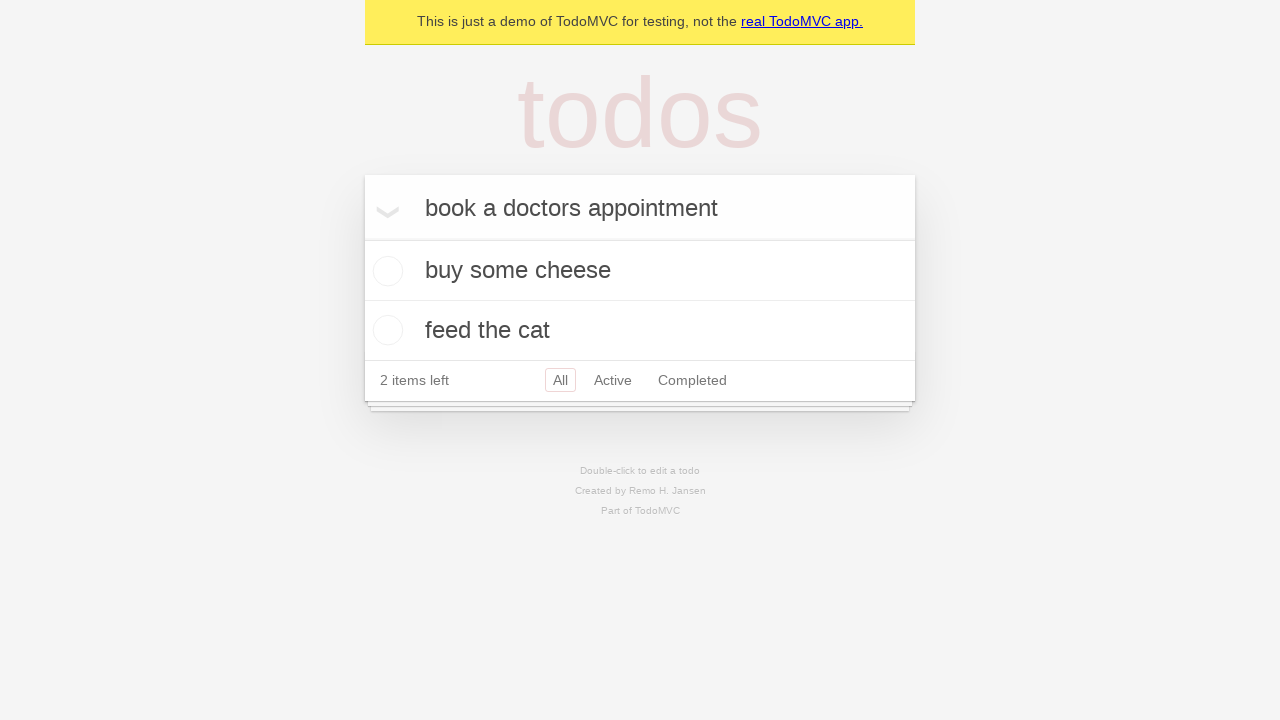

Pressed Enter to add third todo on internal:attr=[placeholder="What needs to be done?"i]
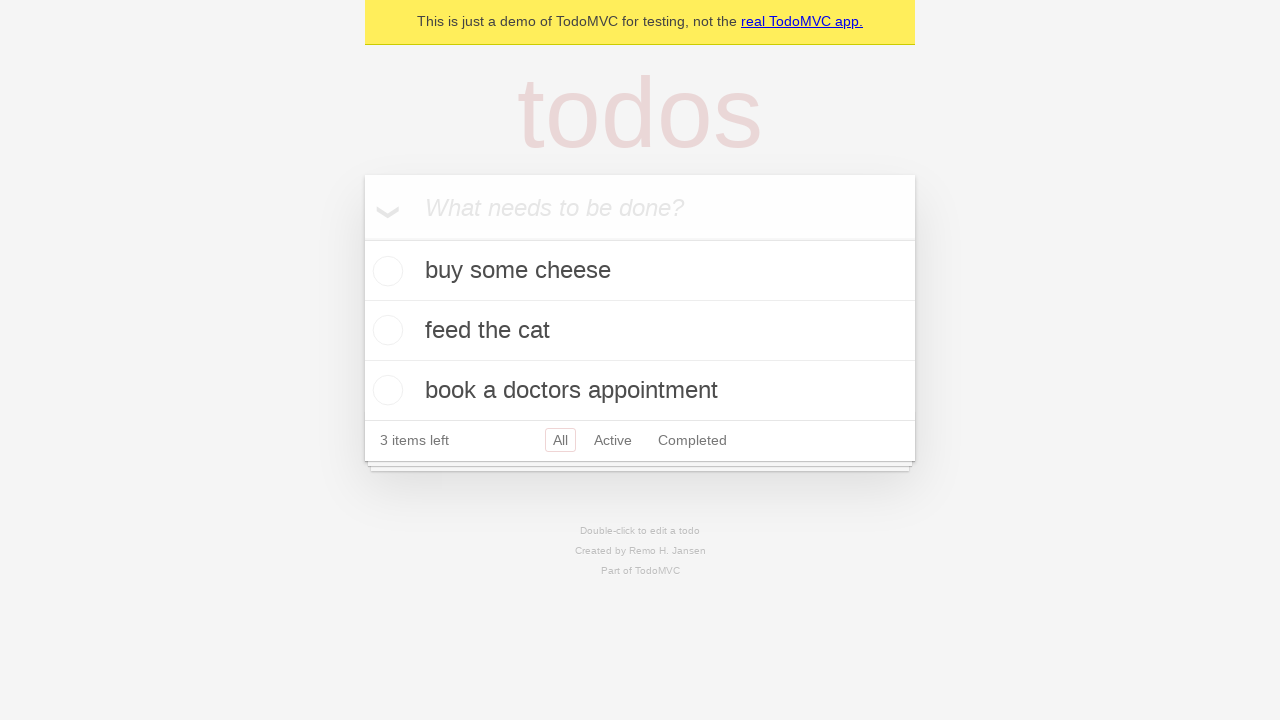

Checked the second todo item to mark it as complete at (385, 330) on internal:testid=[data-testid="todo-item"s] >> nth=1 >> internal:role=checkbox
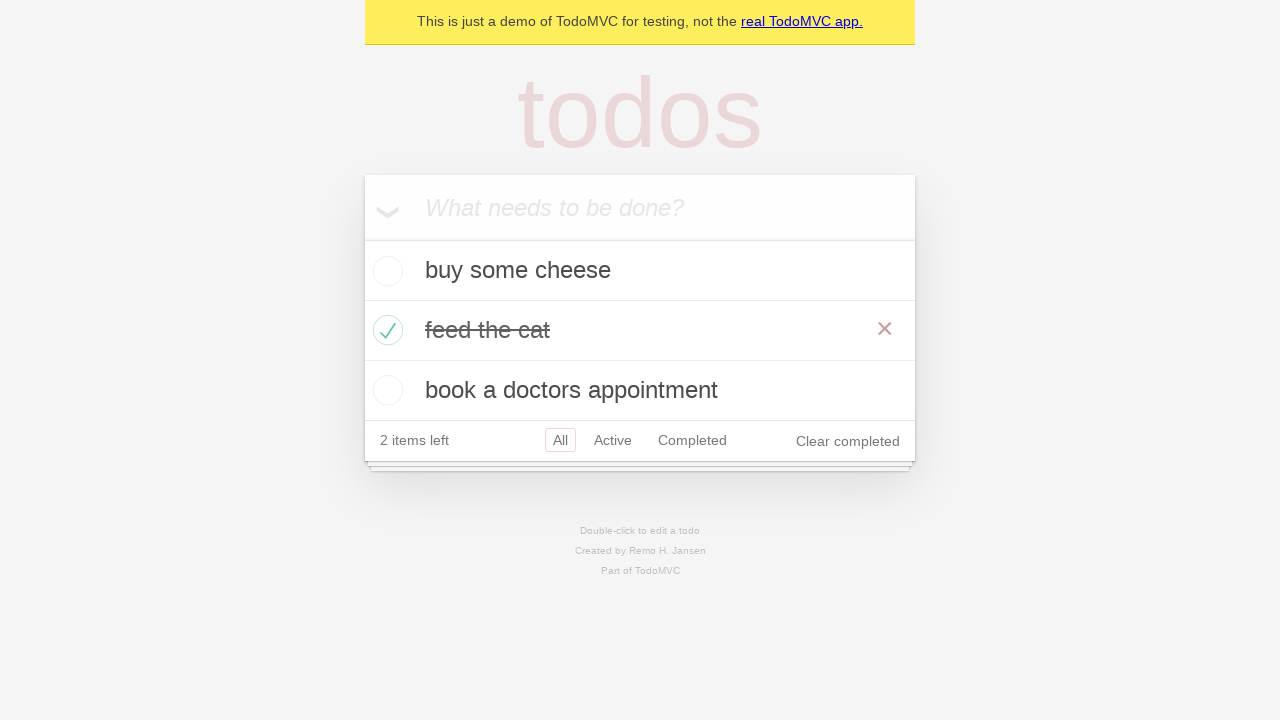

Clicked 'All' filter link at (560, 440) on internal:role=link[name="All"i]
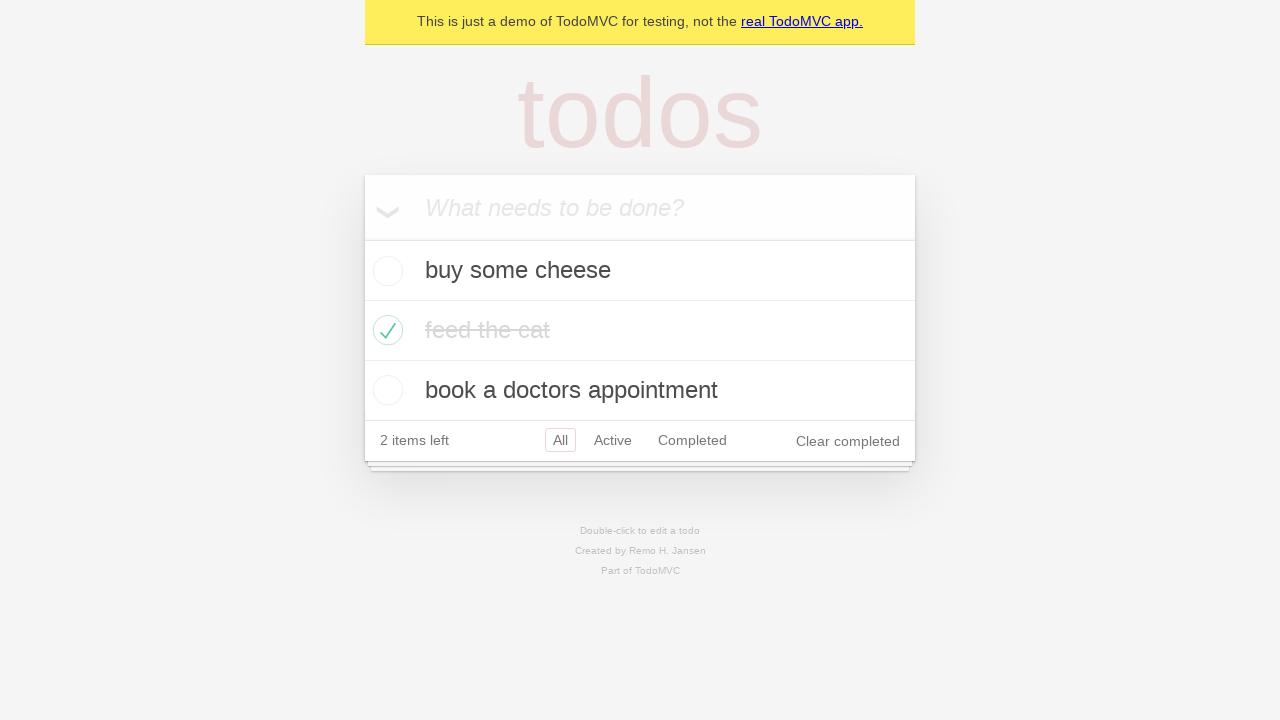

Clicked 'Active' filter link at (613, 440) on internal:role=link[name="Active"i]
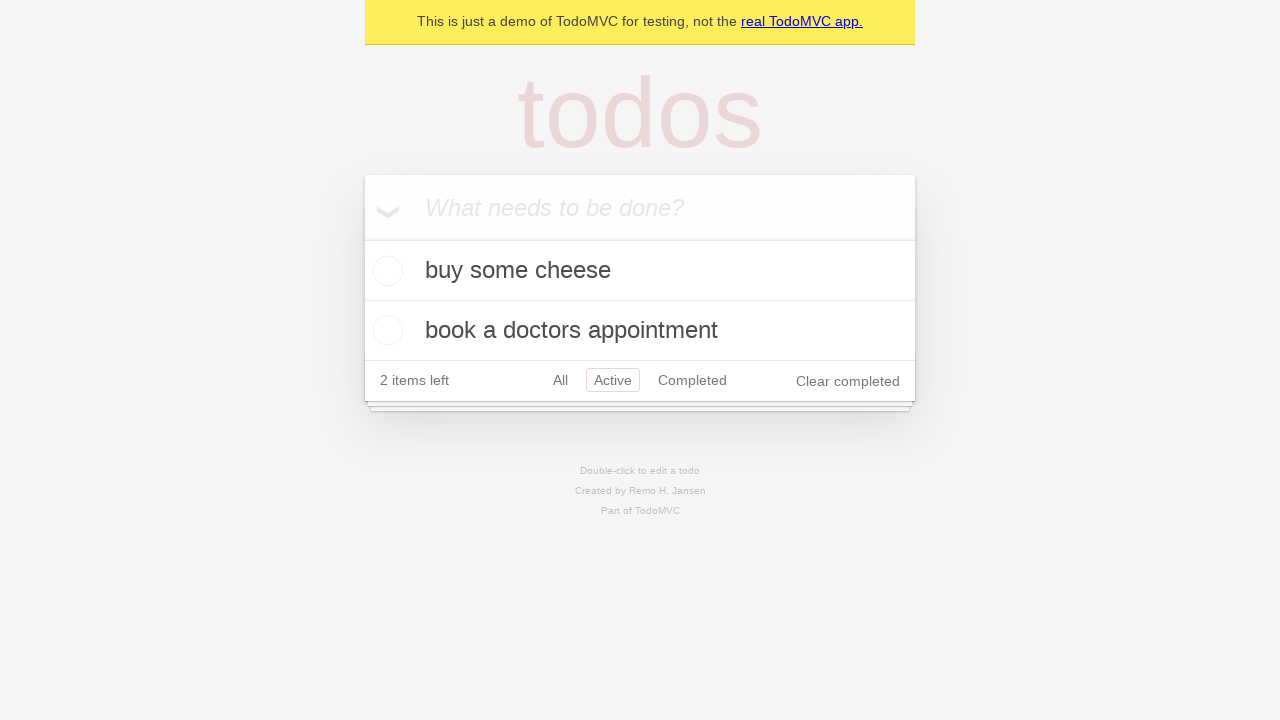

Clicked 'Completed' filter link at (692, 380) on internal:role=link[name="Completed"i]
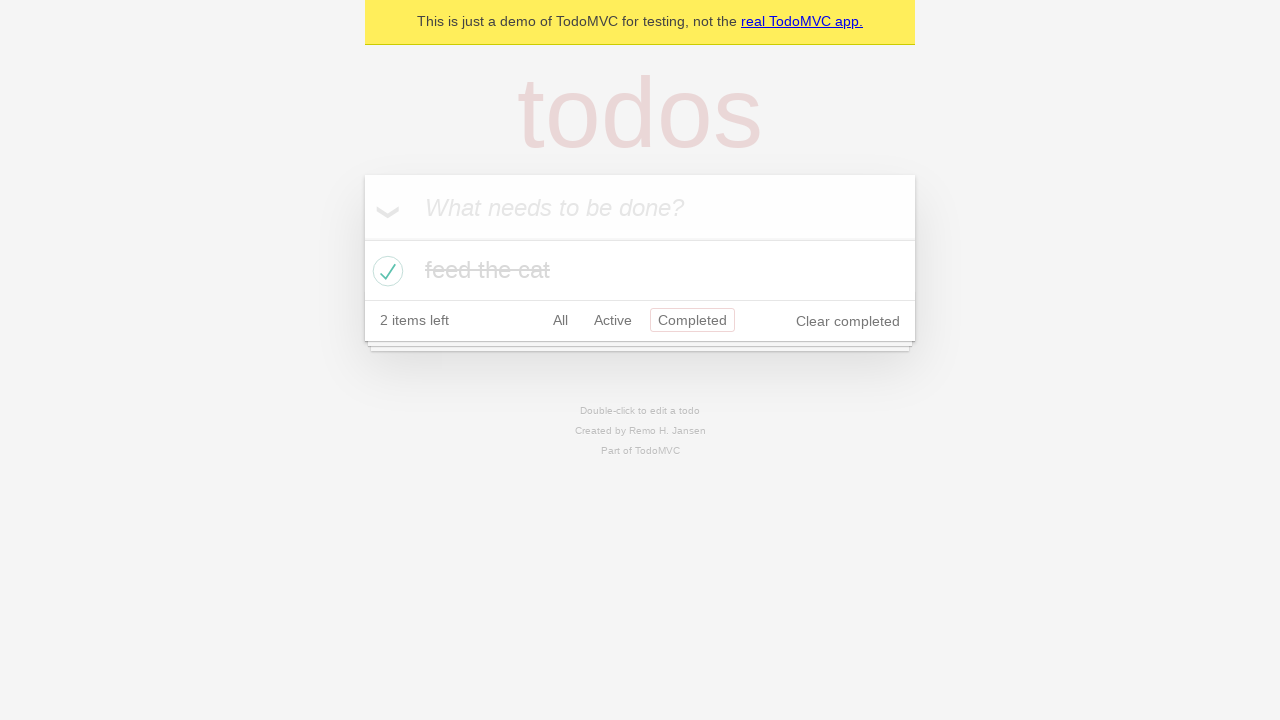

Navigated back using browser back button to 'Active' filter view
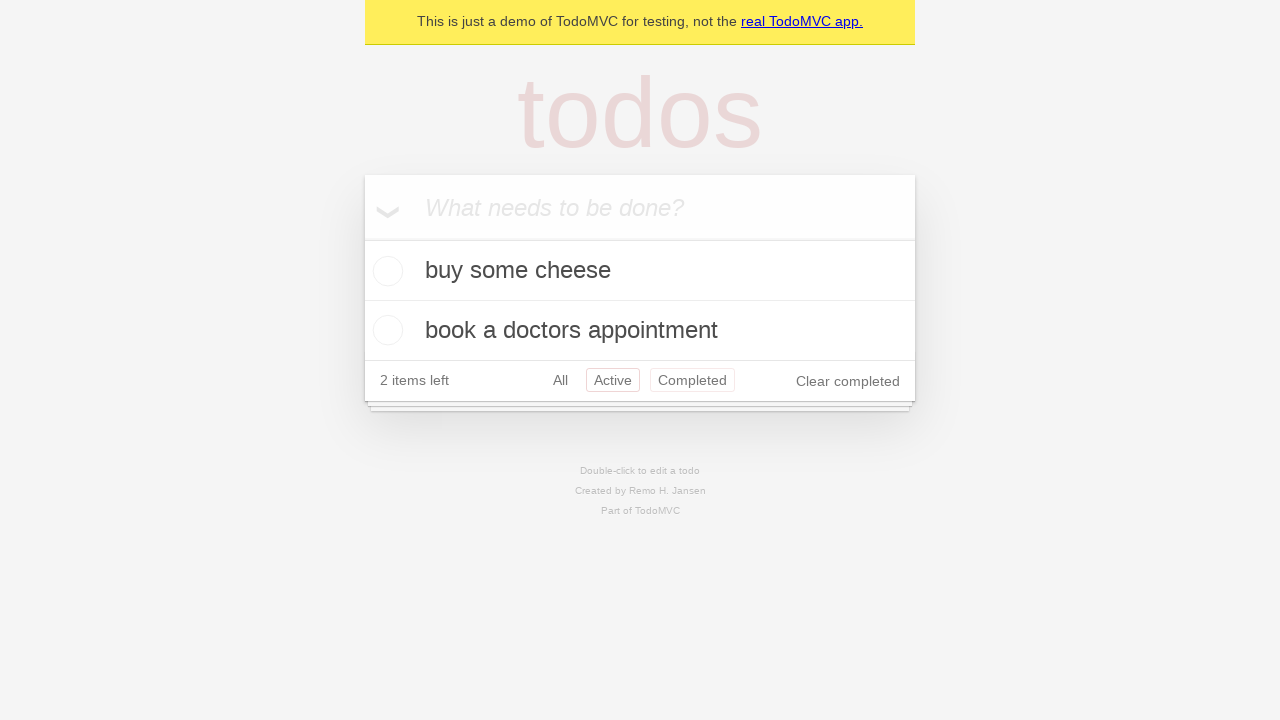

Navigated back using browser back button to 'All' filter view
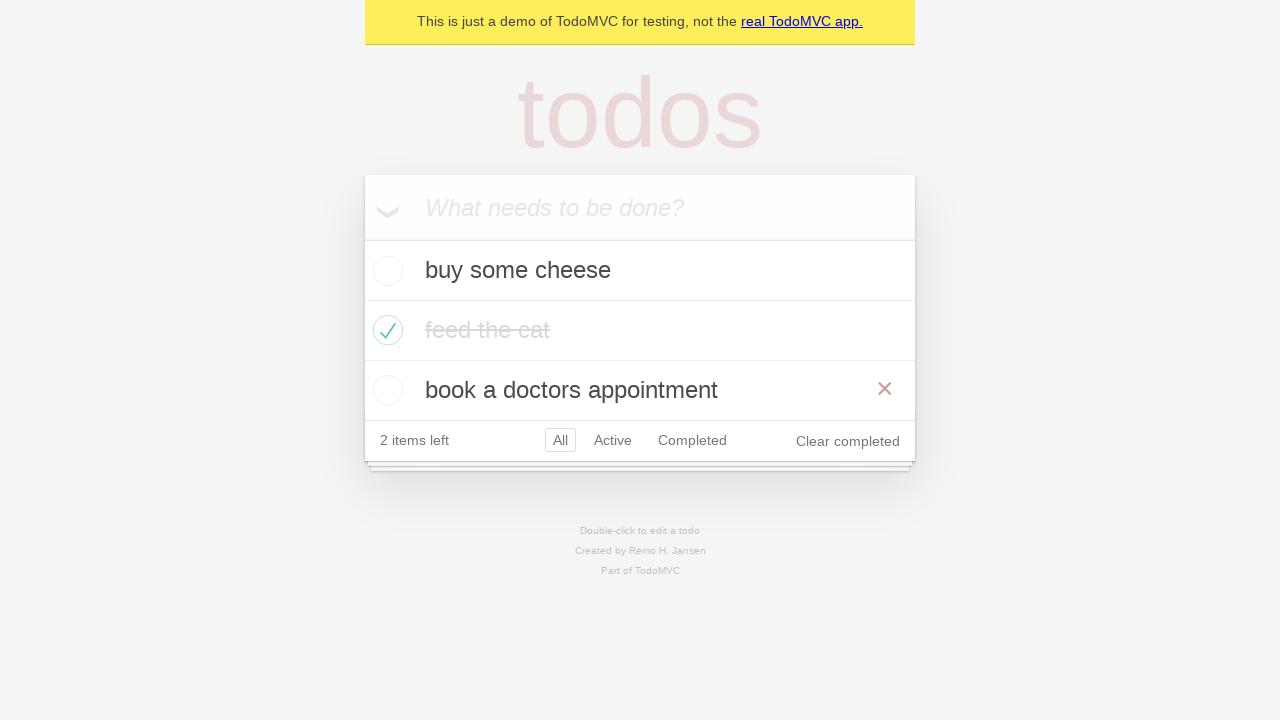

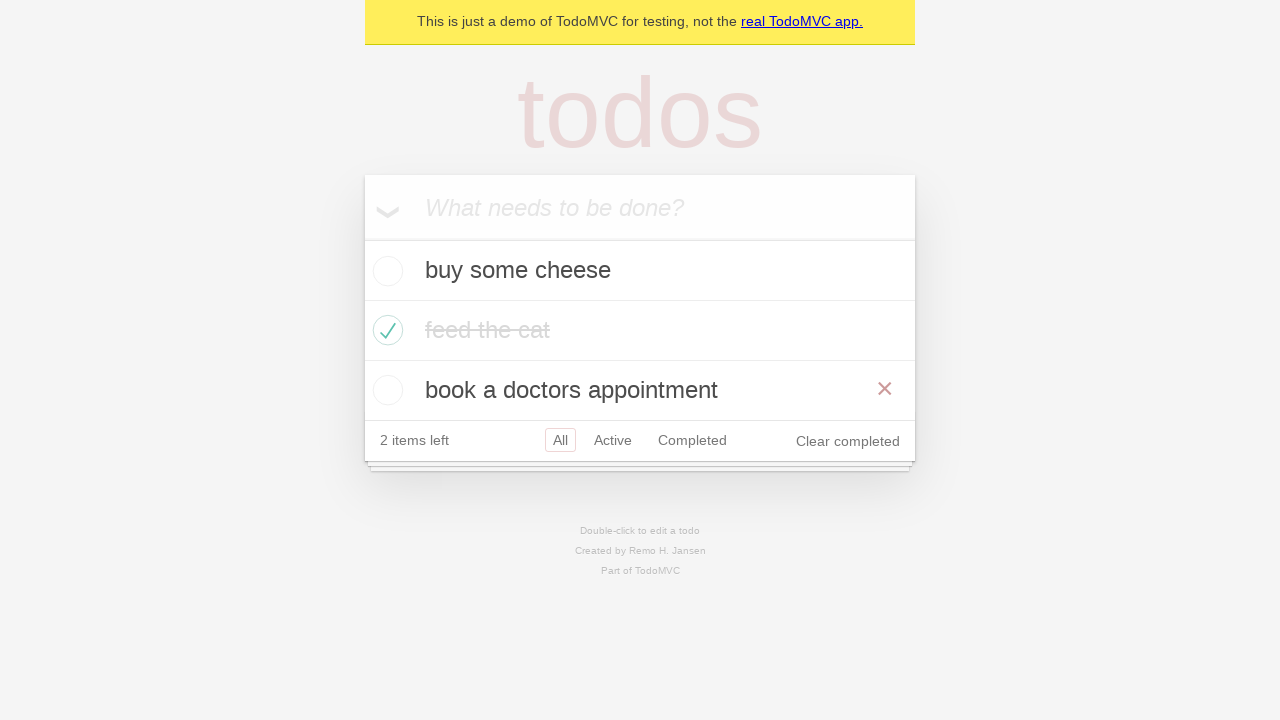